Fills the email input field with a test email address

Starting URL: https://practice-automation.com/form-fields/

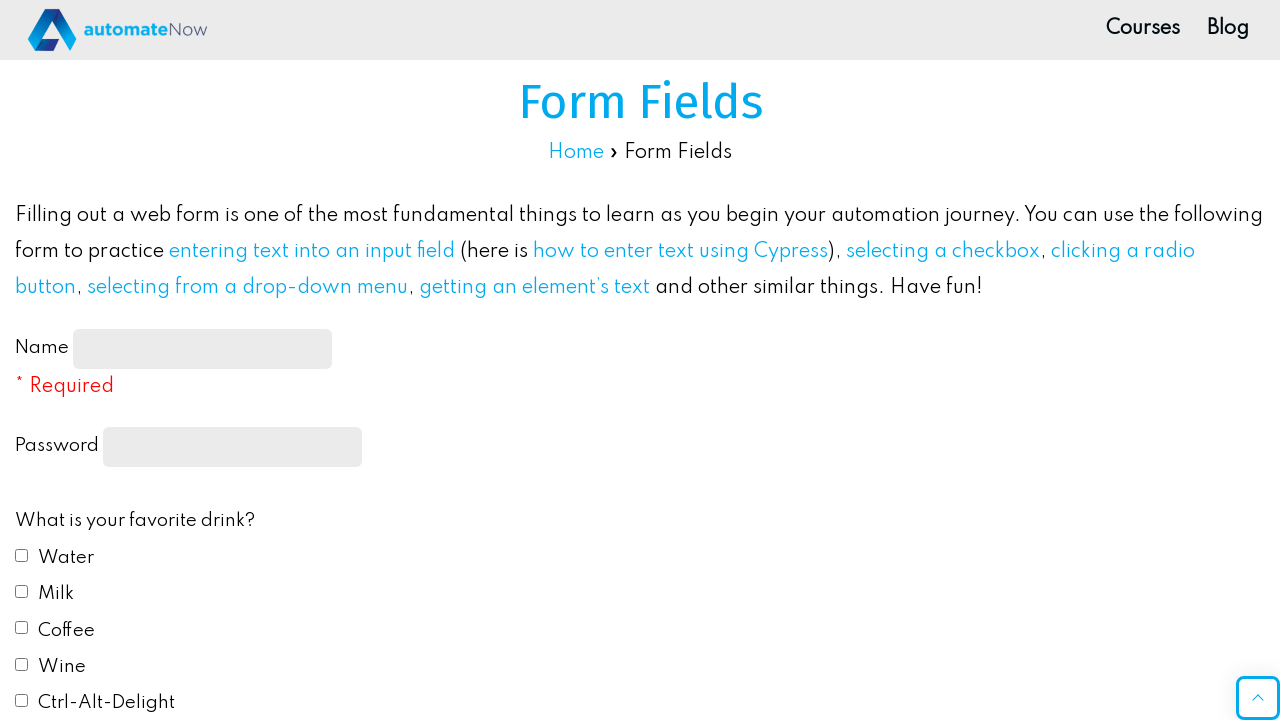

Filled email field with 'testuser47@example.com' on #email
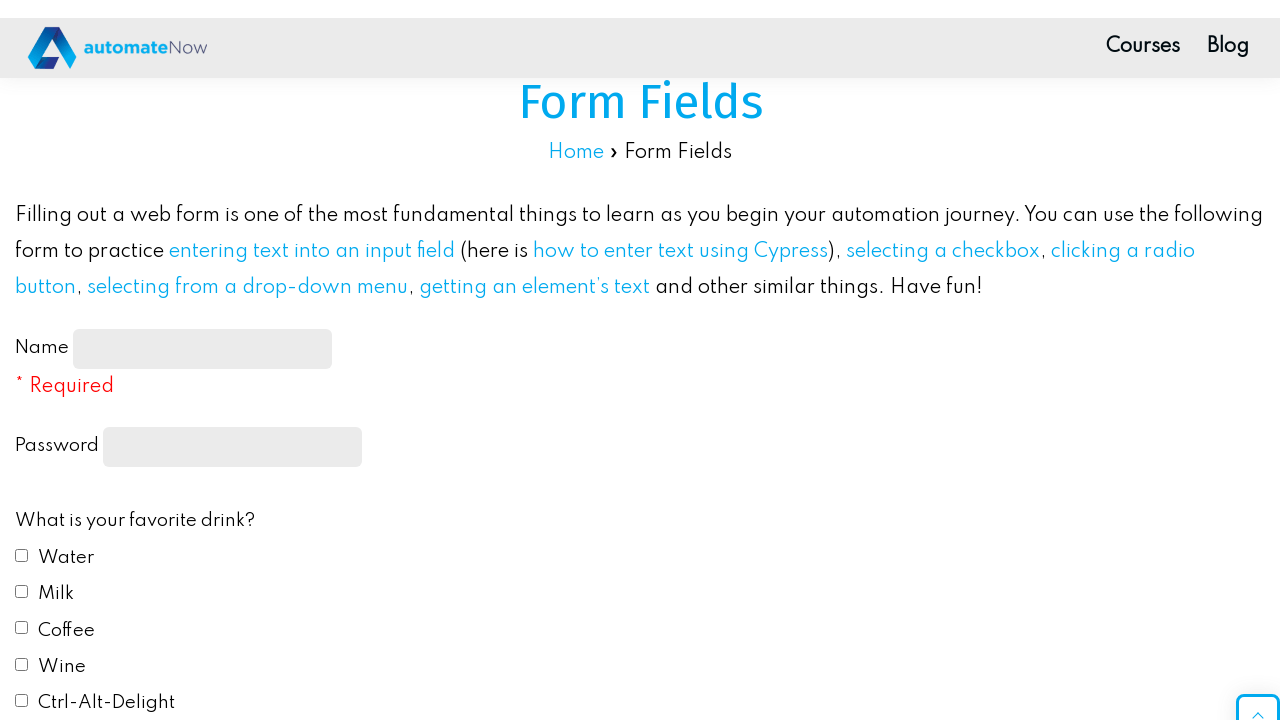

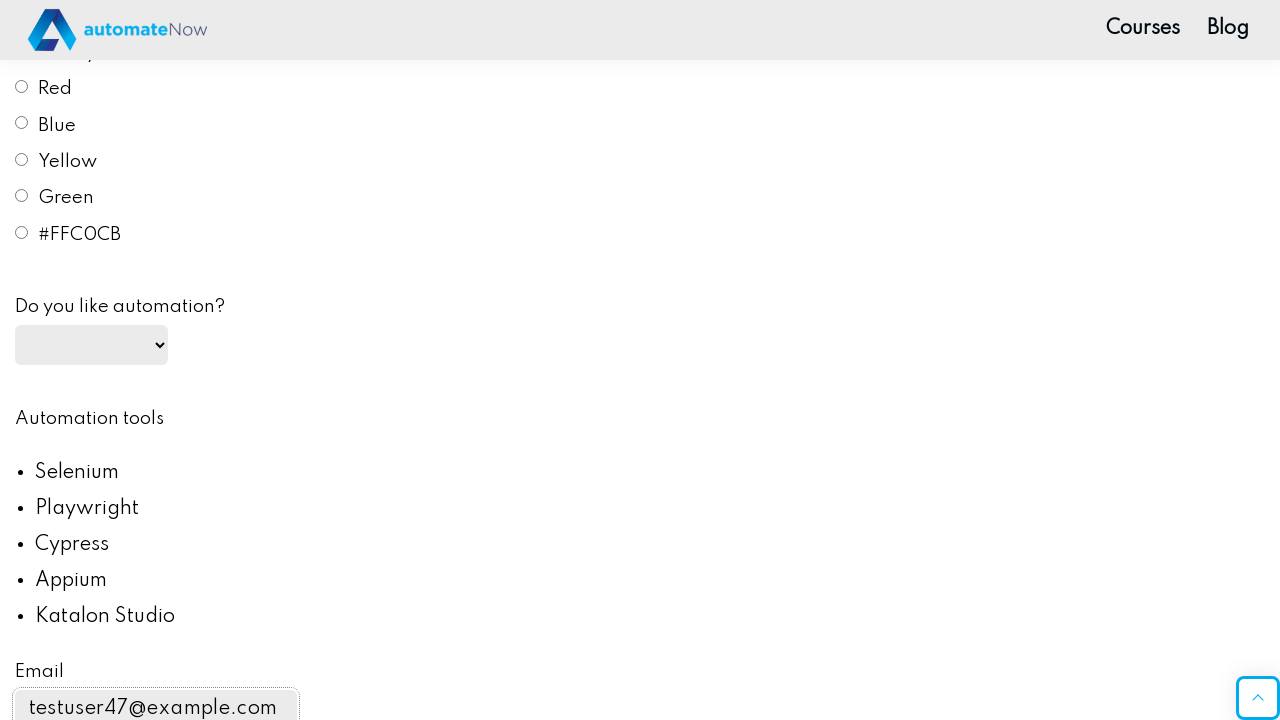